Basic smoke test that navigates to The Internet Herokuapp and verifies the page loads by checking the title is present.

Starting URL: https://the-internet.herokuapp.com/

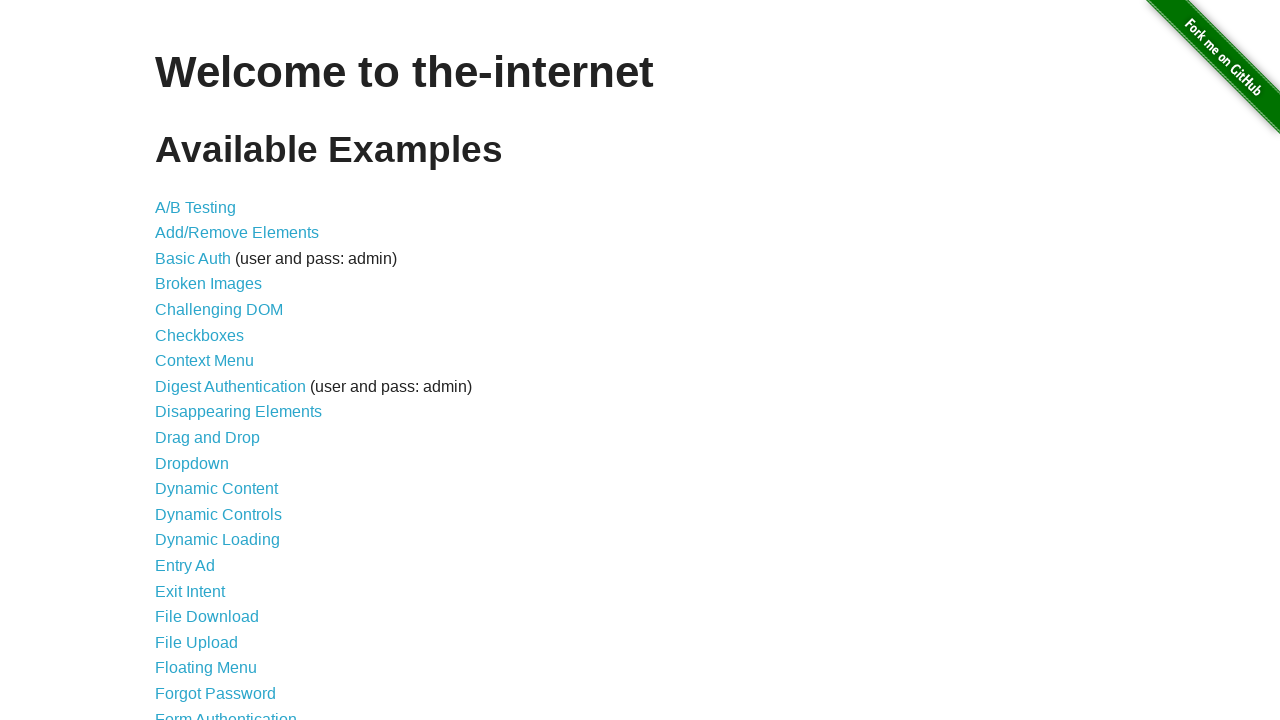

Set viewport to mobile dimensions (375x812)
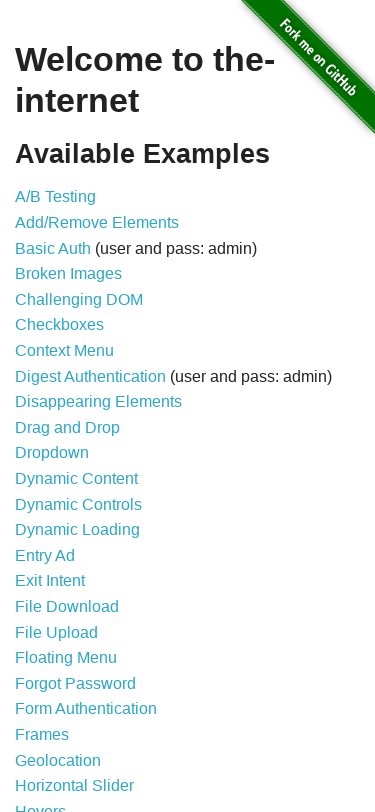

Page loaded - DOM content loaded state confirmed
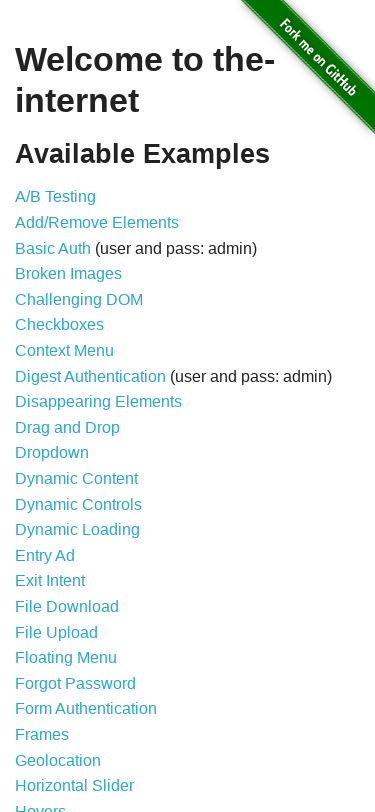

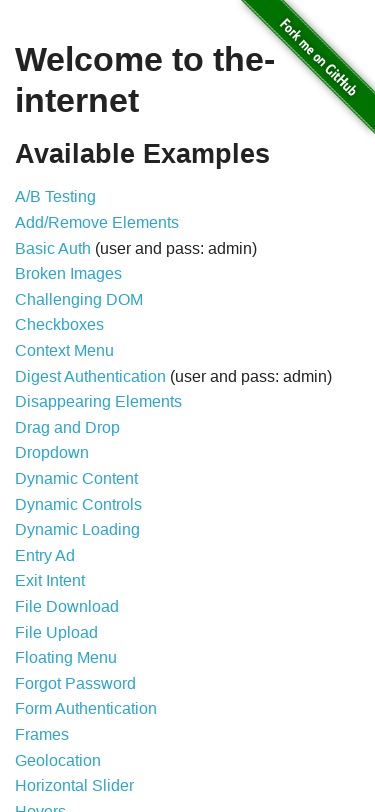